Retrieves a value from an element attribute, performs a mathematical calculation, and submits the result along with checkbox selections

Starting URL: http://suninjuly.github.io/get_attribute.html

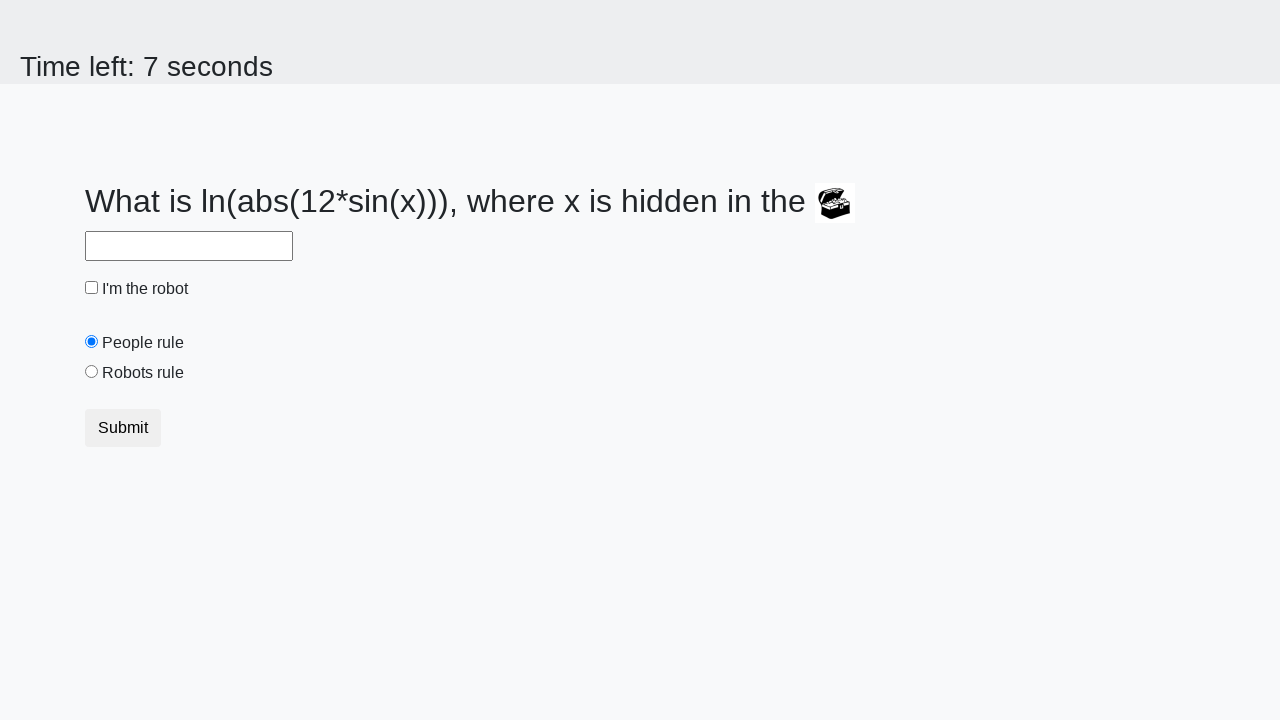

Located treasure element
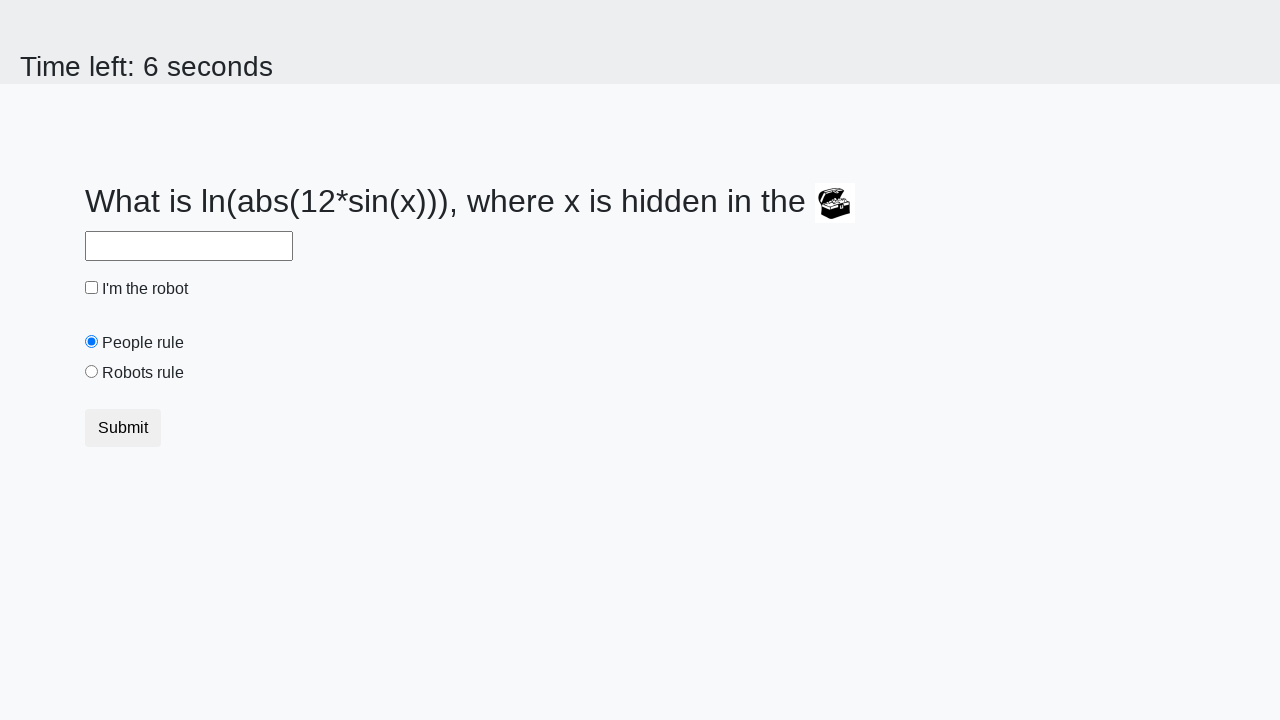

Retrieved valuex attribute from treasure element
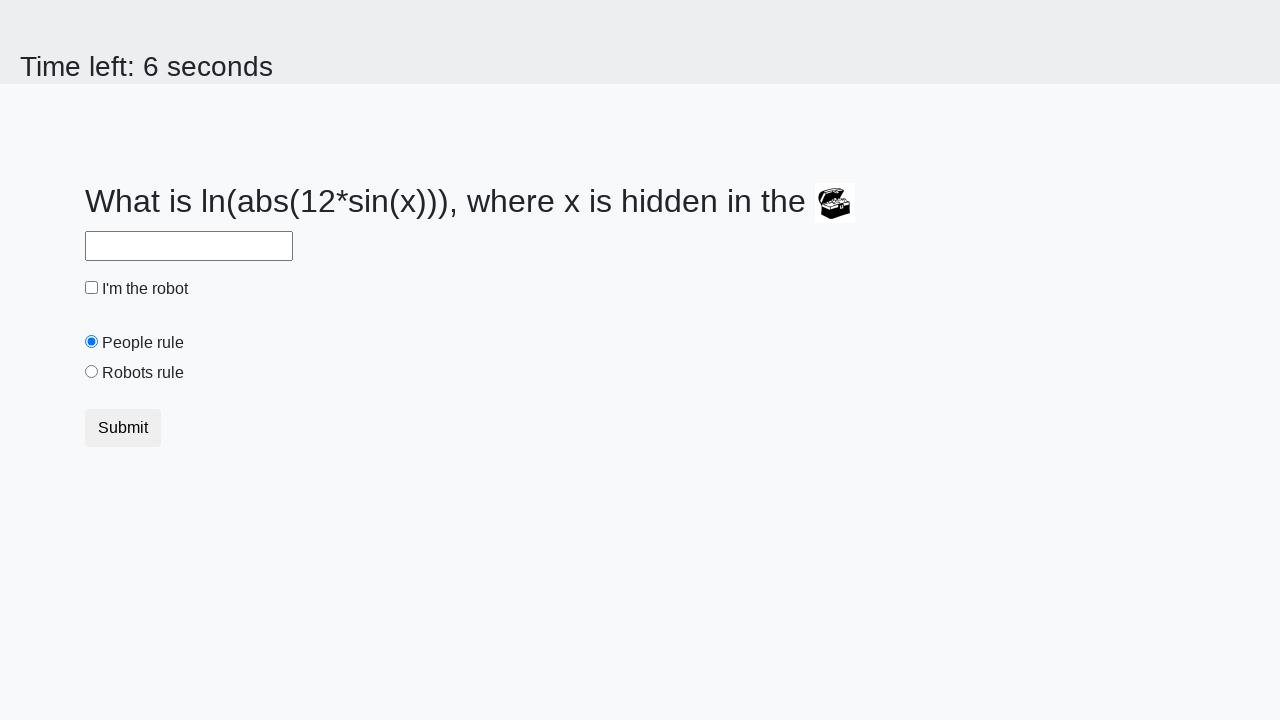

Calculated answer using mathematical formula: log(abs(12*sin(x)))
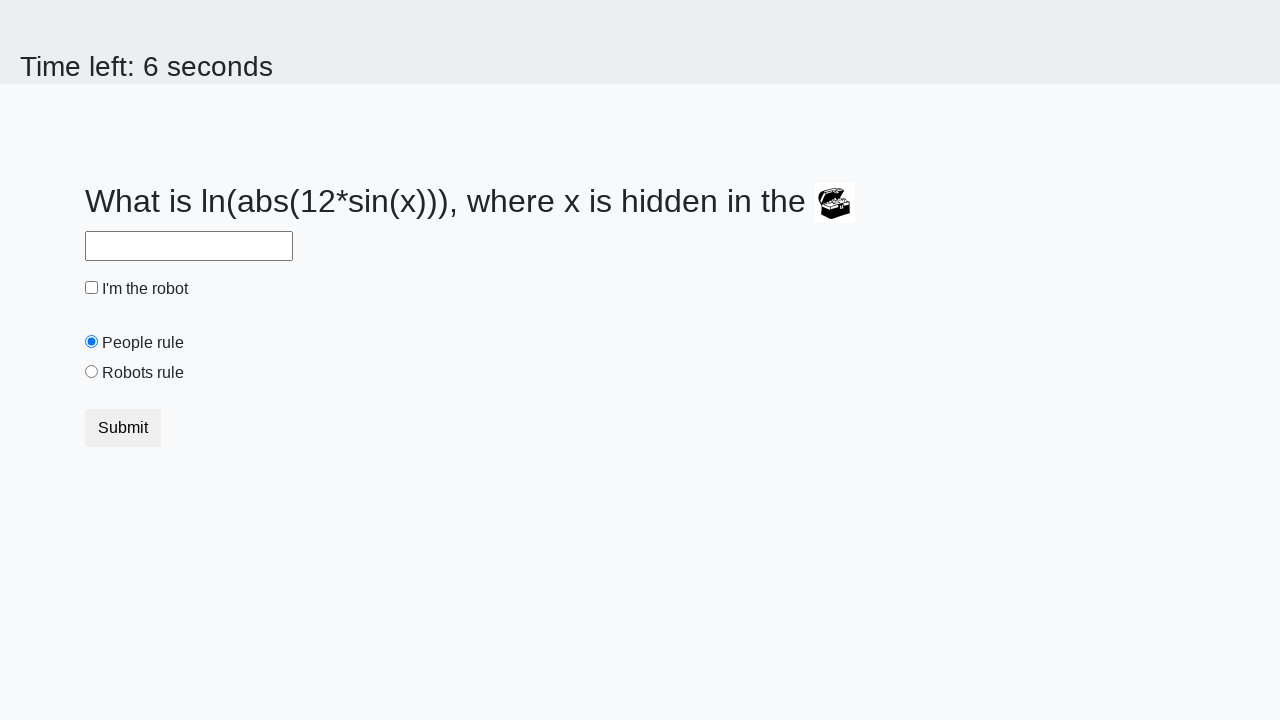

Filled answer field with calculated result on #answer
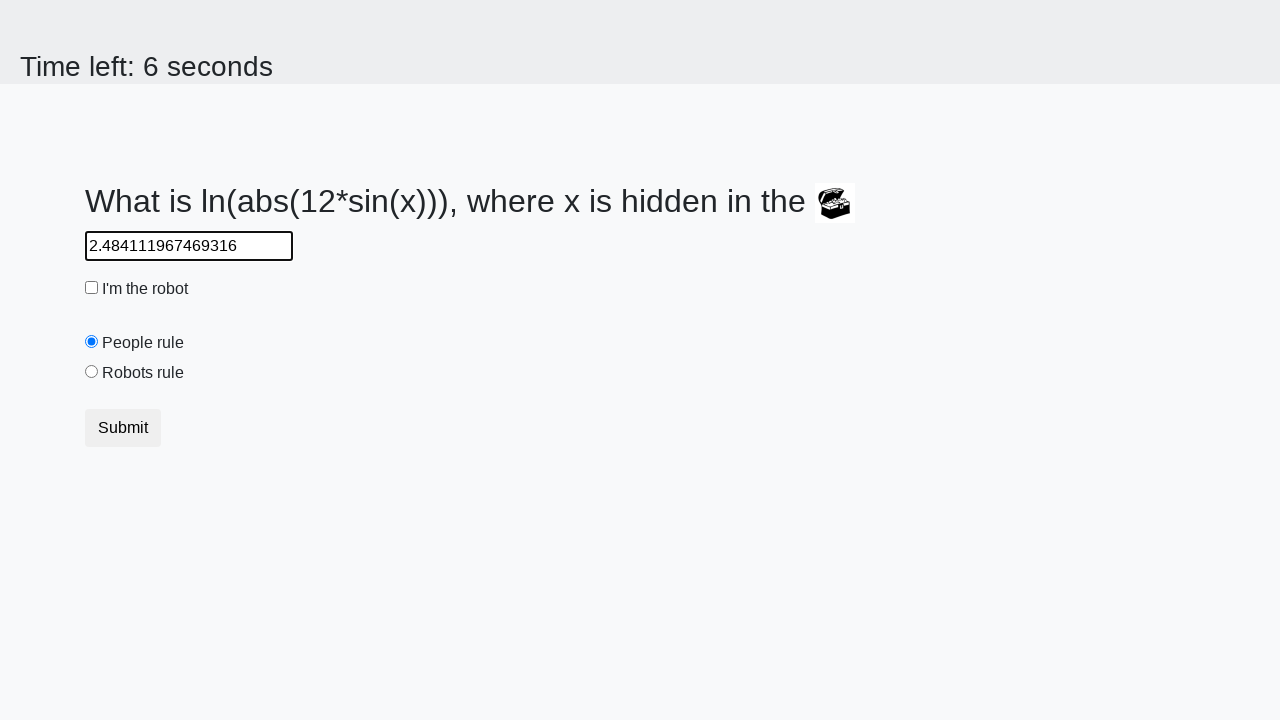

Clicked robot checkbox at (92, 288) on #robotCheckbox
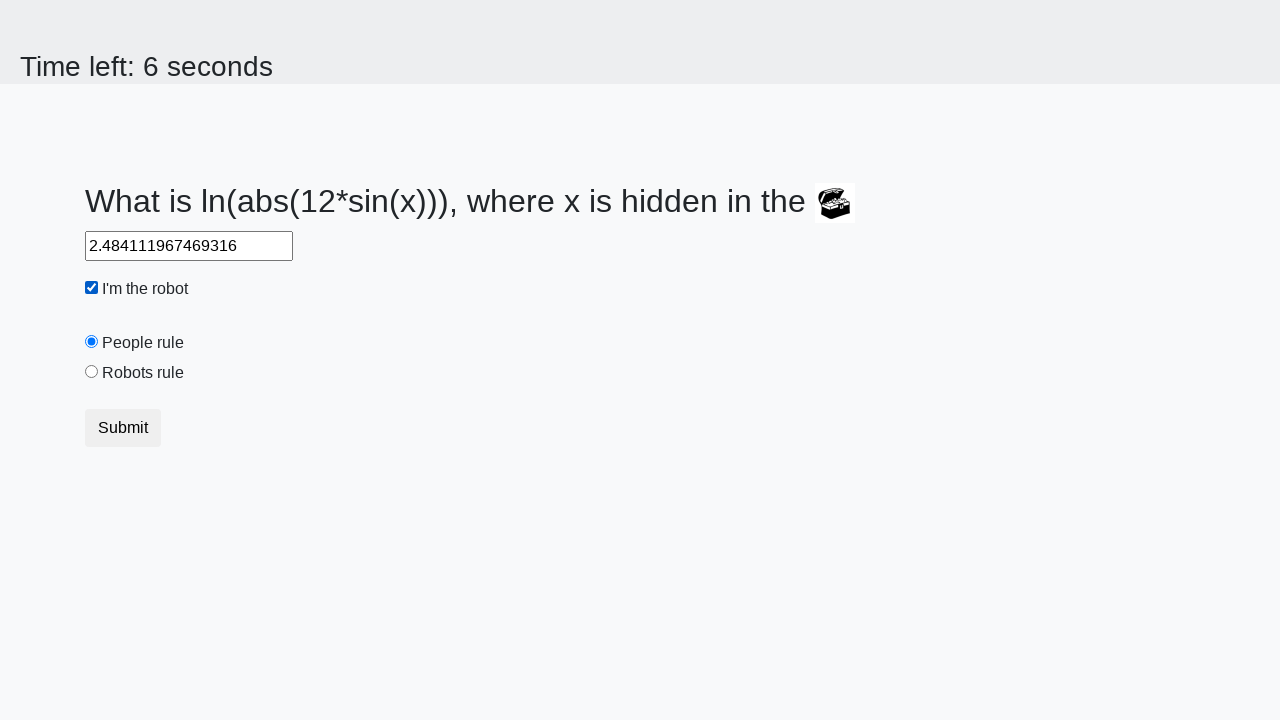

Clicked robots rule radio button at (92, 372) on #robotsRule
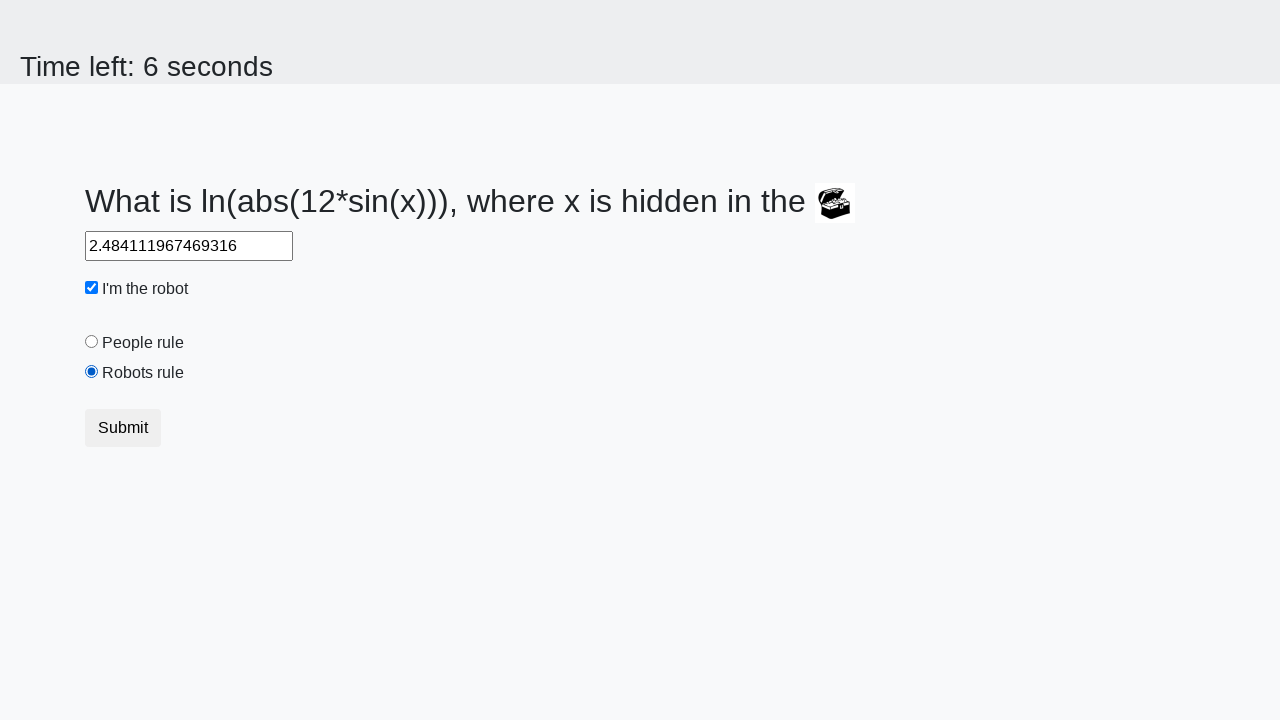

Submitted form at (123, 428) on [type='submit']
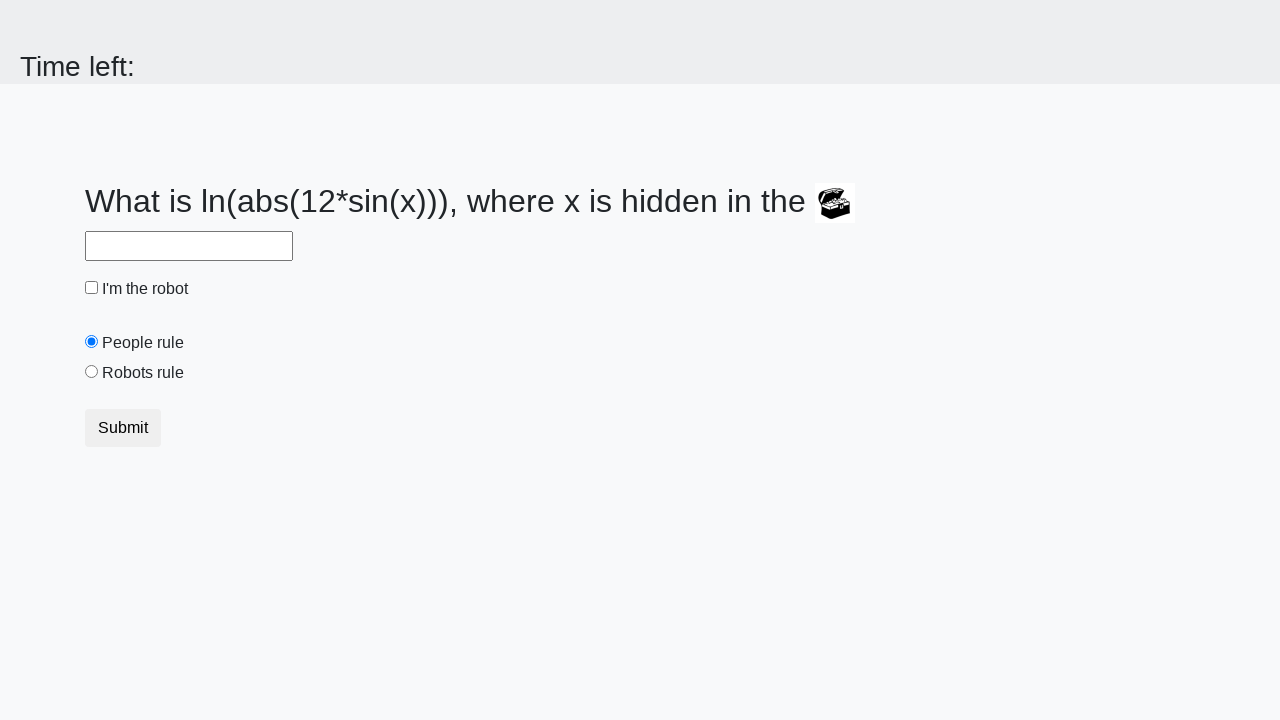

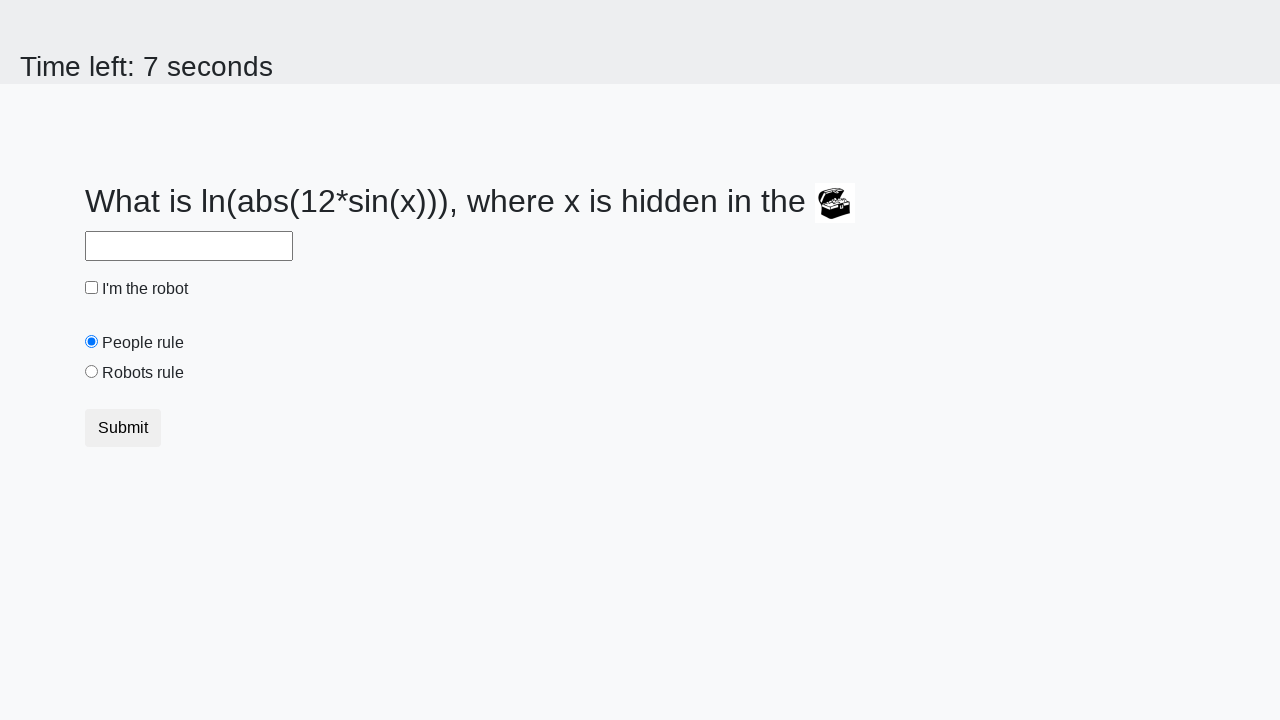